Tests radio button and checkbox interactions including selecting radio buttons, counting selections, and clicking checkboxes

Starting URL: https://letcode.in/radio

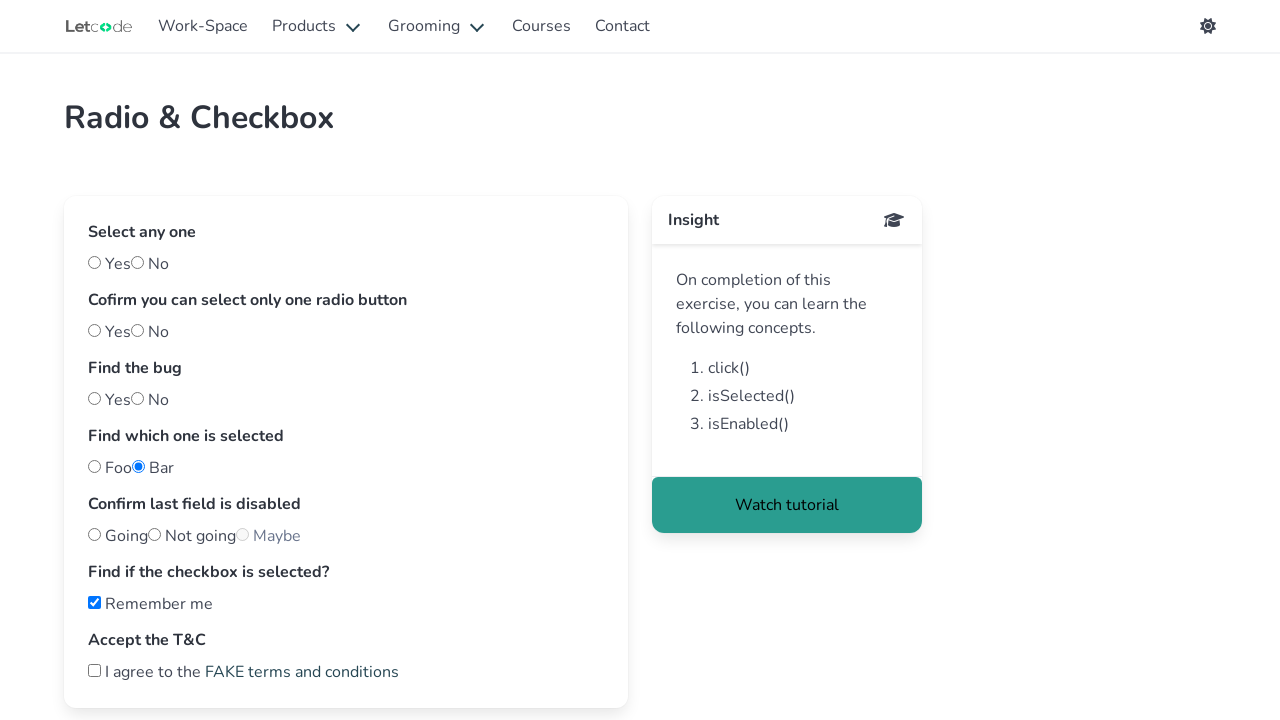

Clicked 'yes' radio button at (94, 262) on #yes
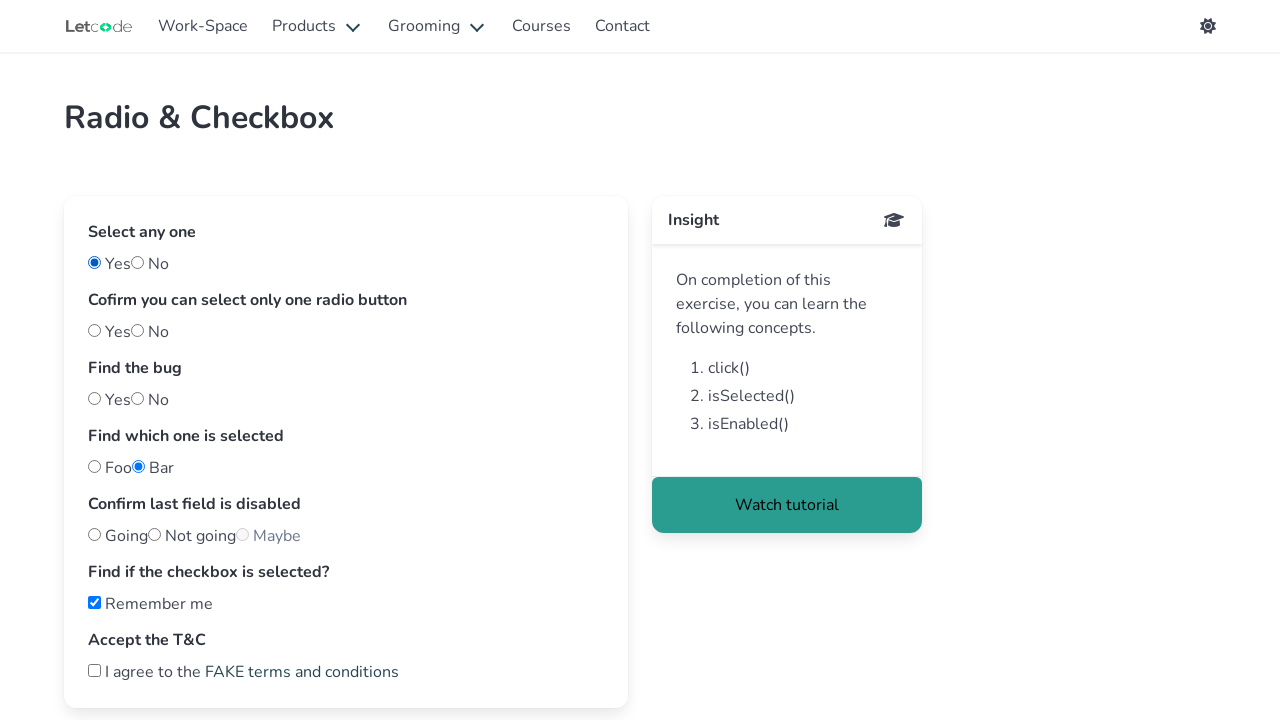

Clicked radio button with id 'one' at (94, 330) on #one
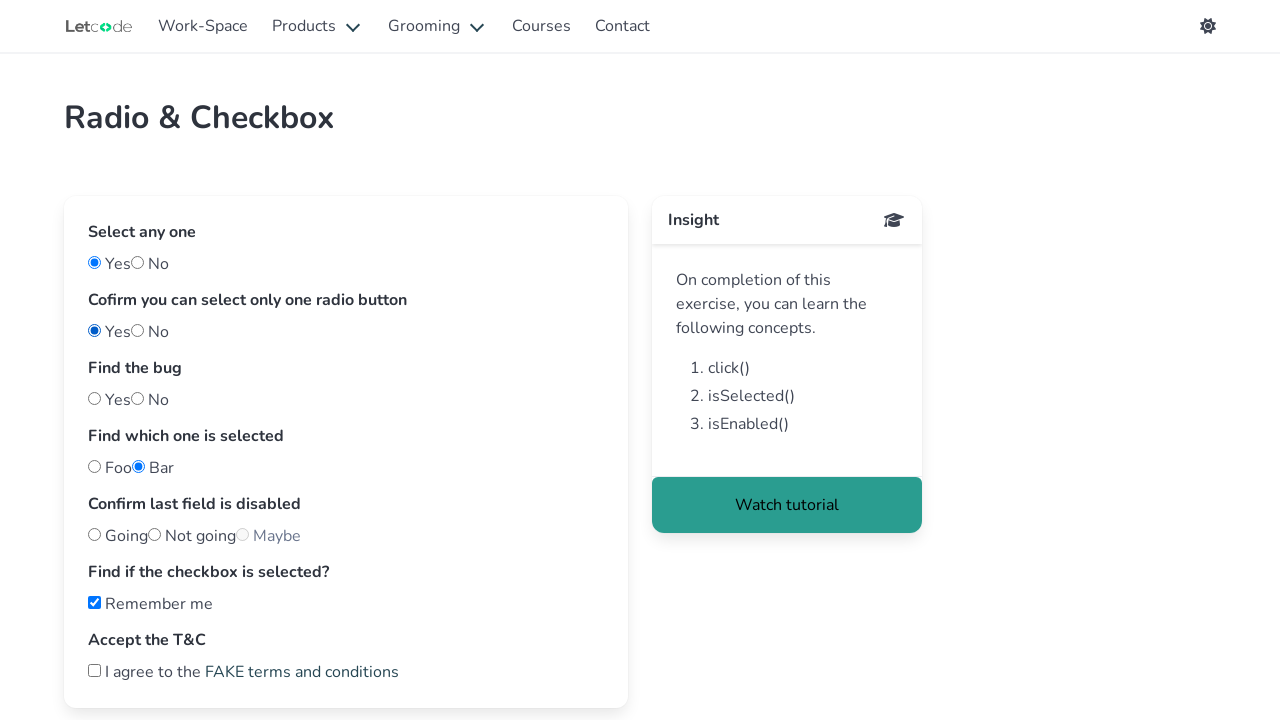

Clicked radio button with id 'two' at (138, 330) on #two
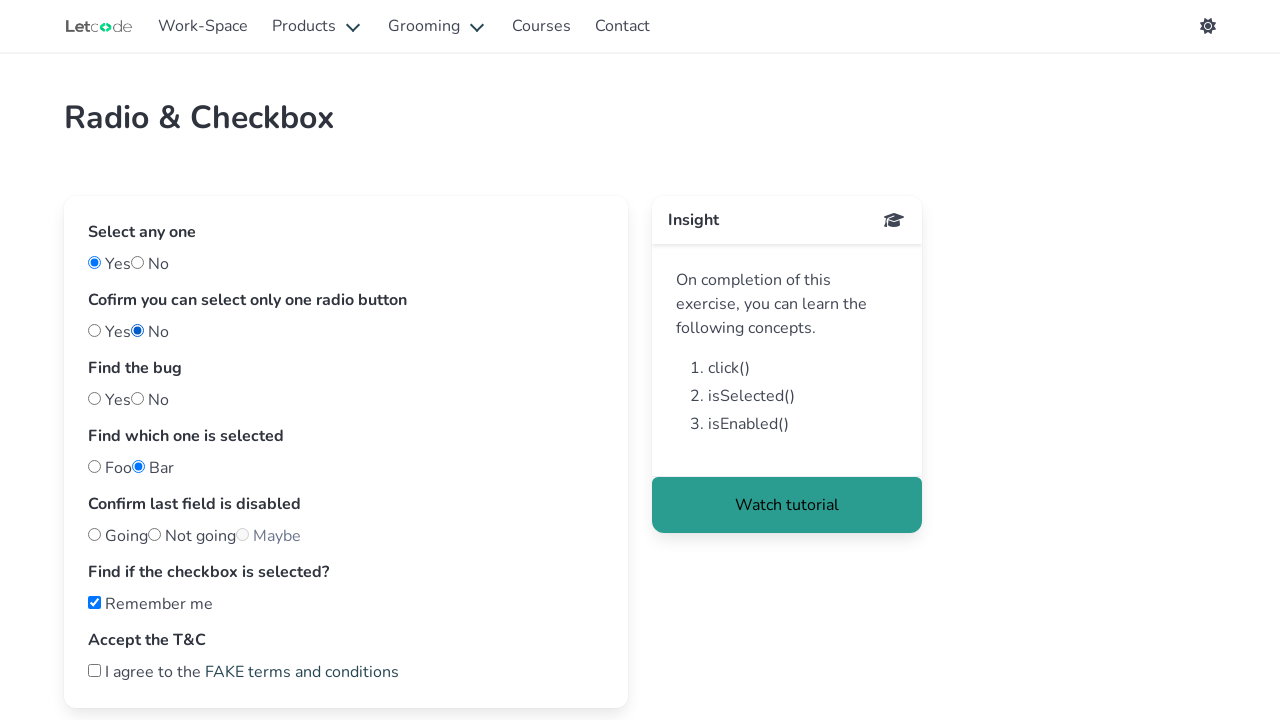

Retrieved all radio buttons in 'one' group
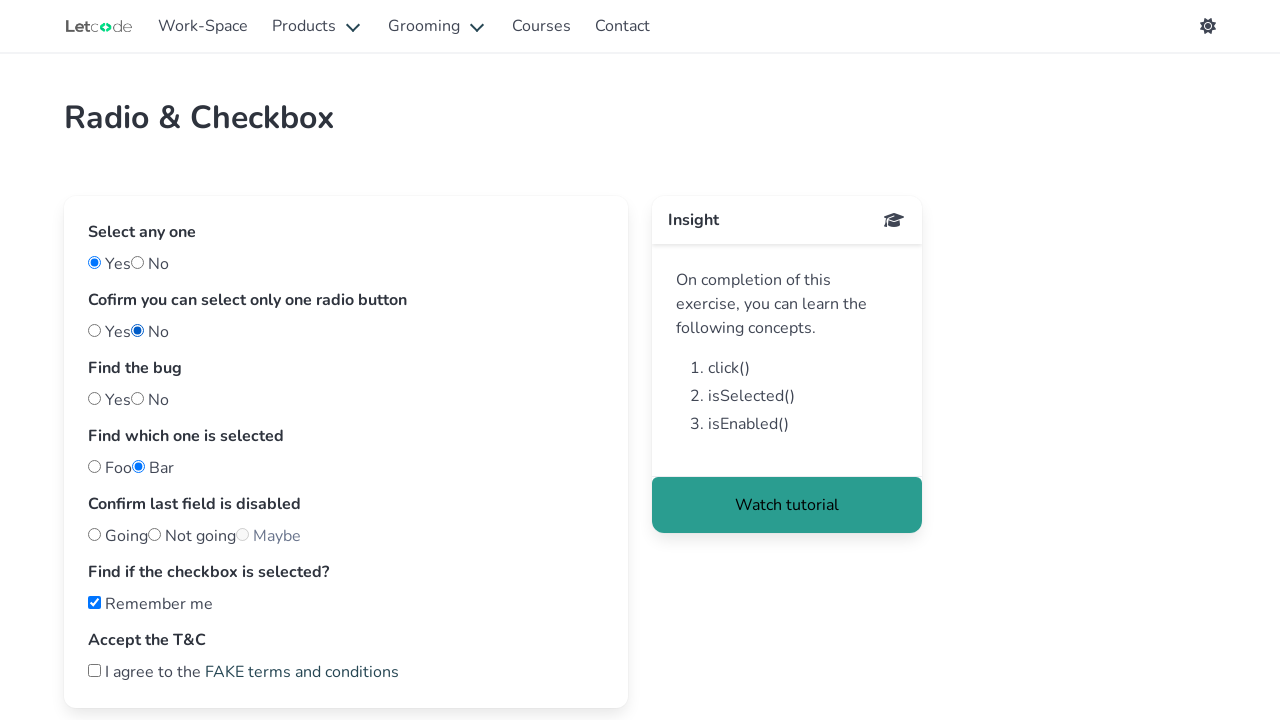

Checked 'one' group radio buttons - found 1 selected
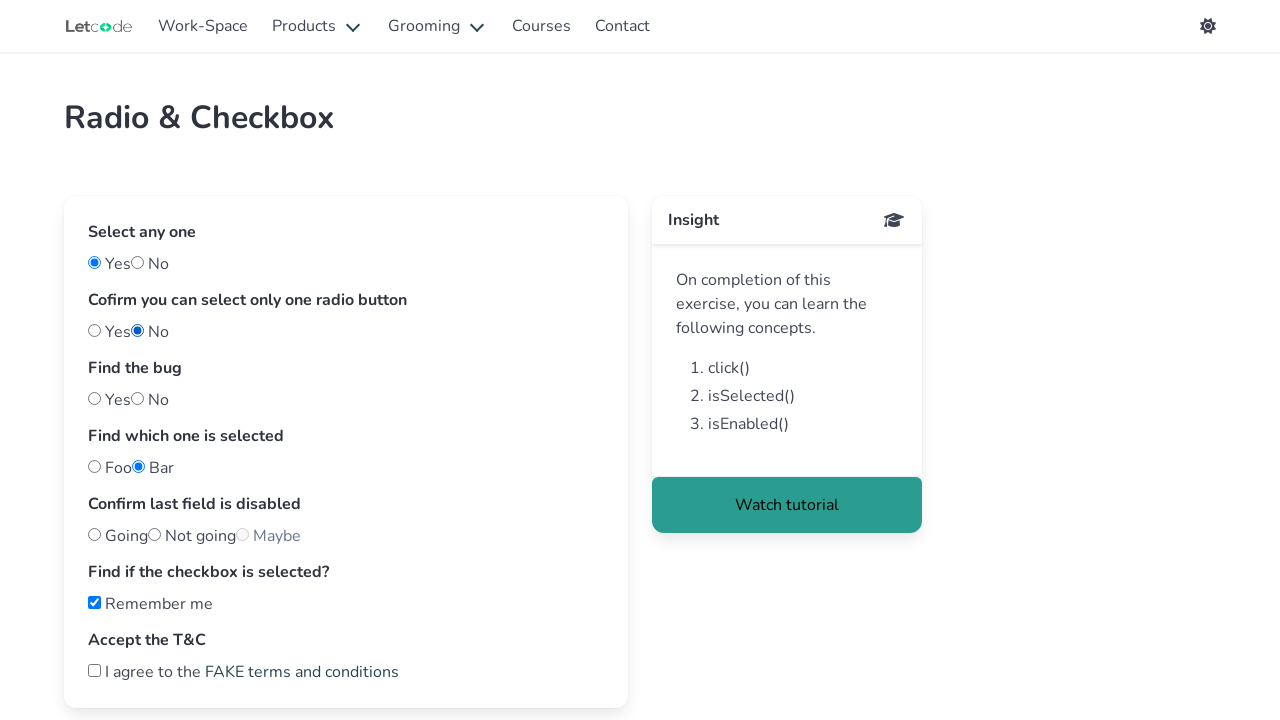

Retrieved all radio buttons in 'foobar' group
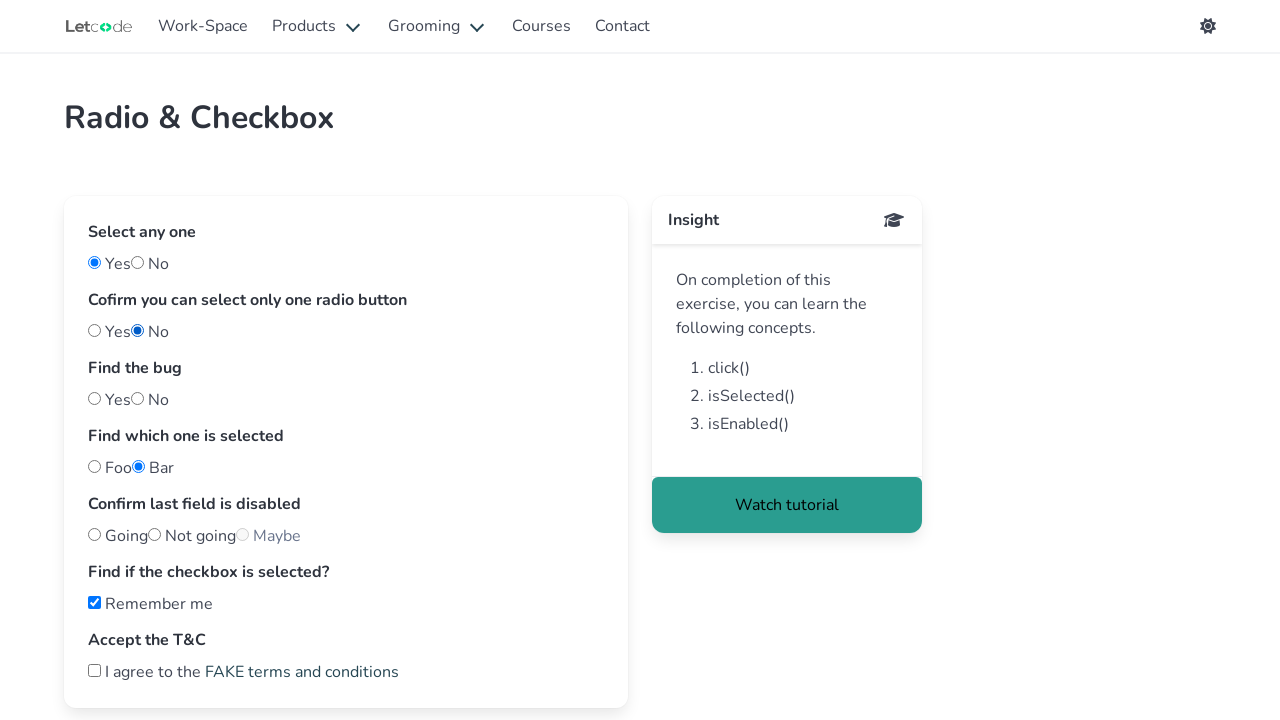

Found selected foobar radio button with label:  Bar 
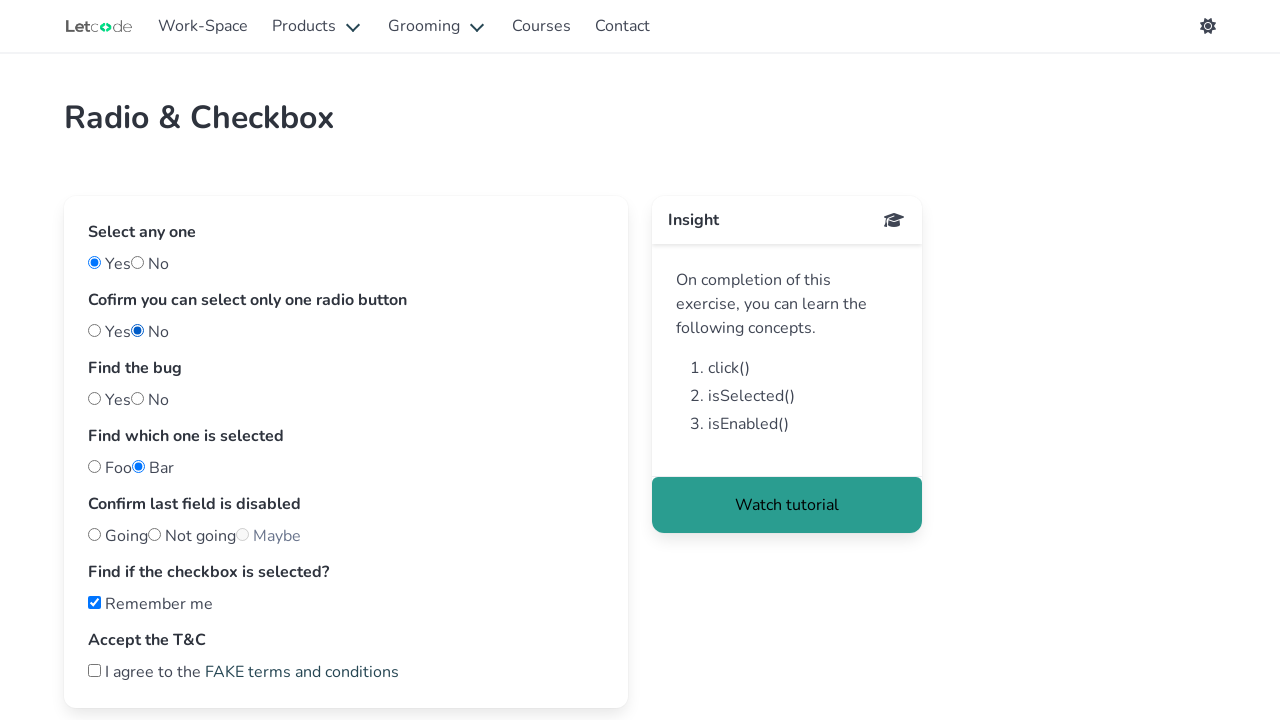

Located 'Remember me' checkbox
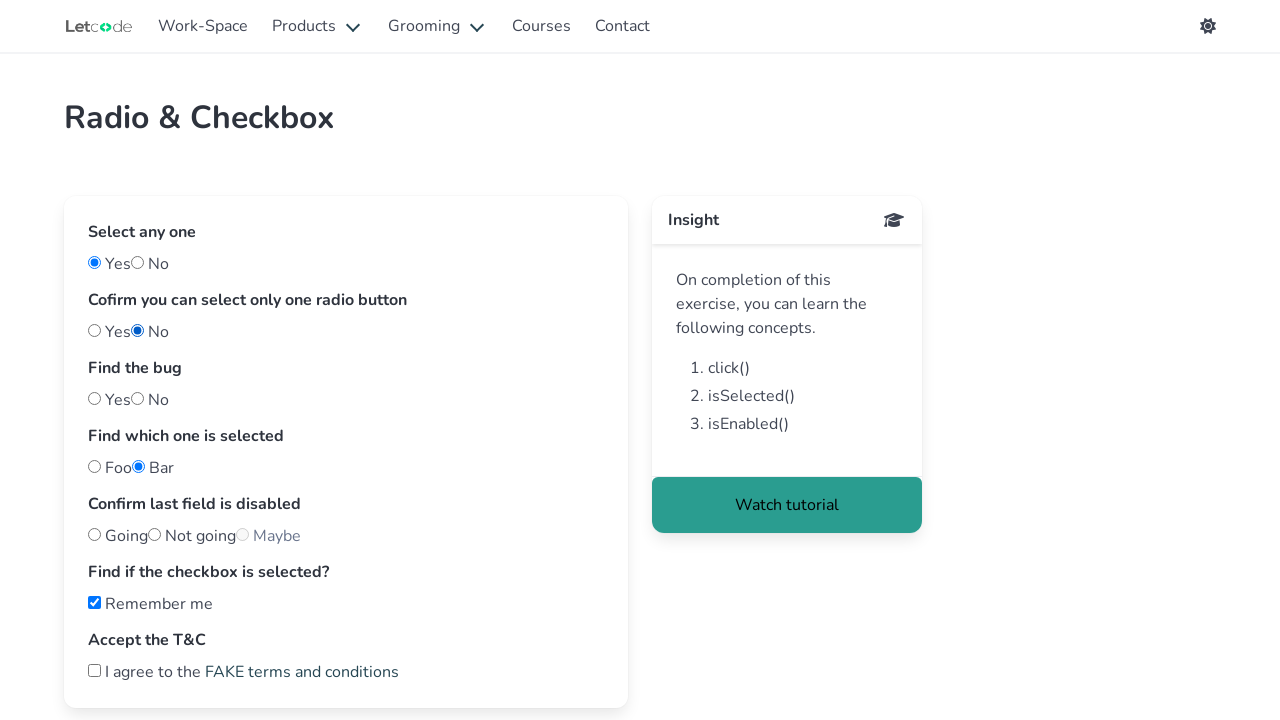

Checked 'Remember me' checkbox status - is_checked: True
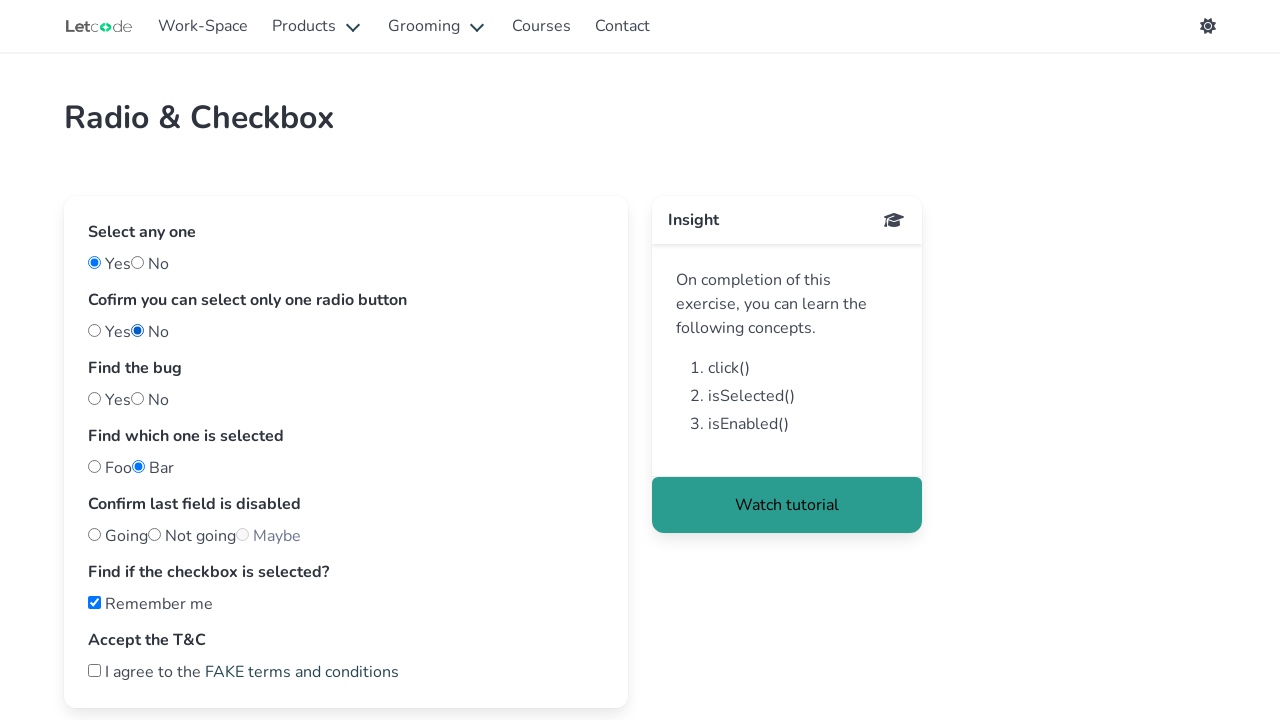

Located second checkbox on the page
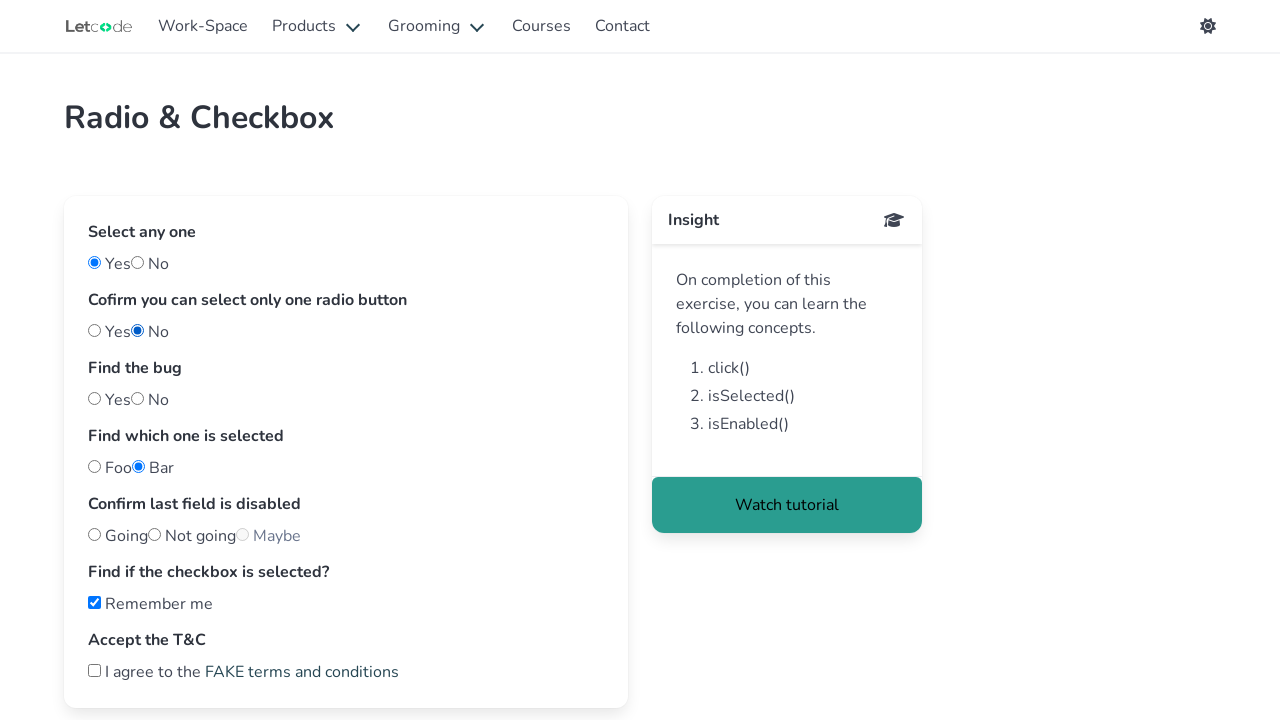

Scrolled second checkbox into view
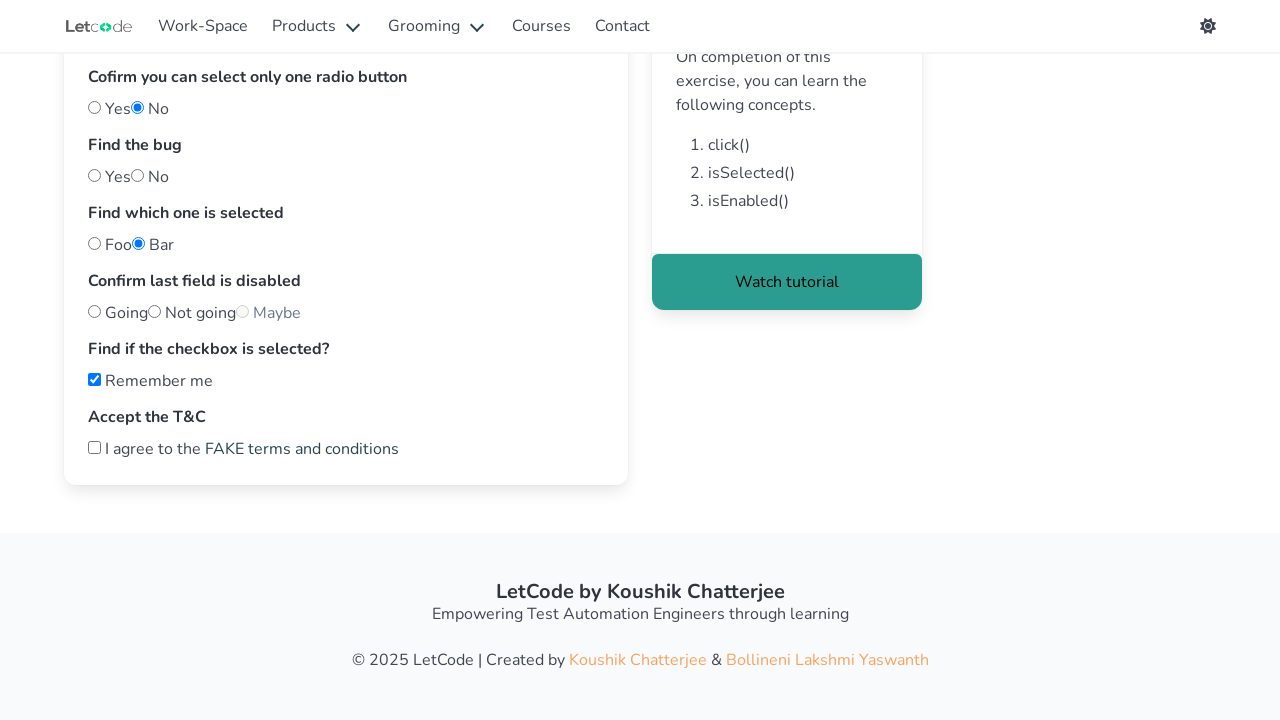

Clicked second checkbox at (94, 448) on (//input[@type='checkbox'])[2]
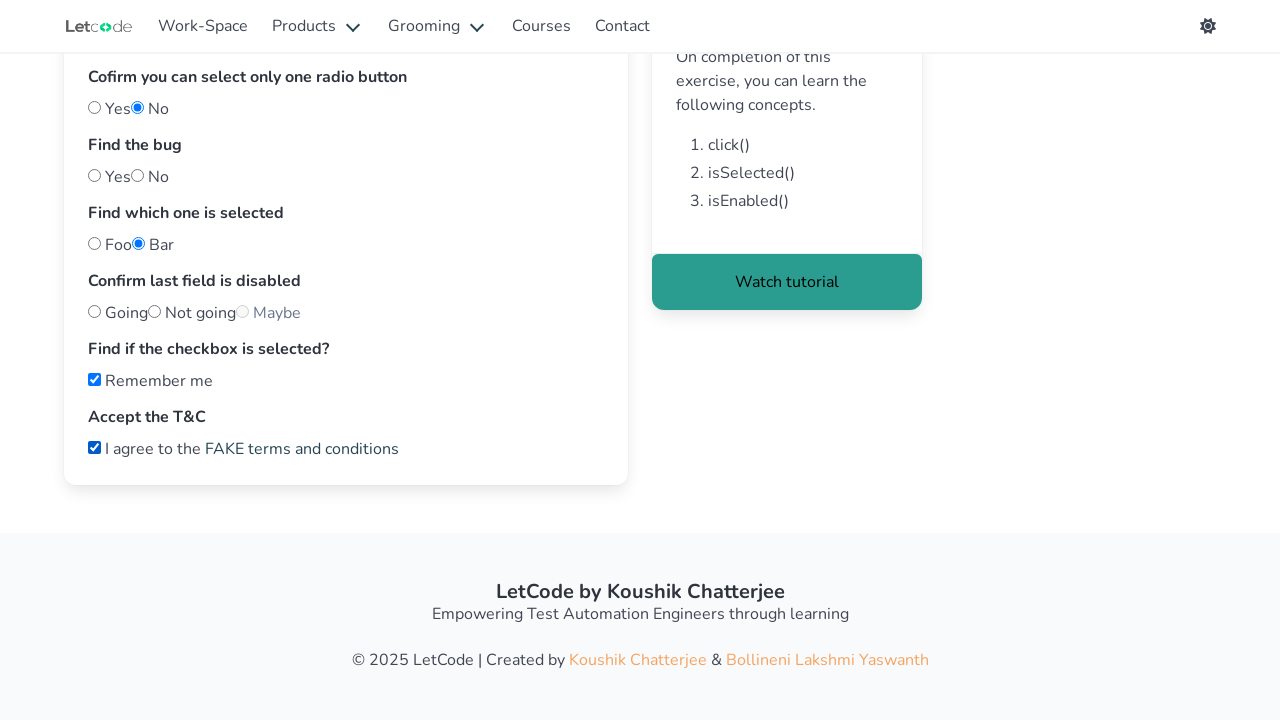

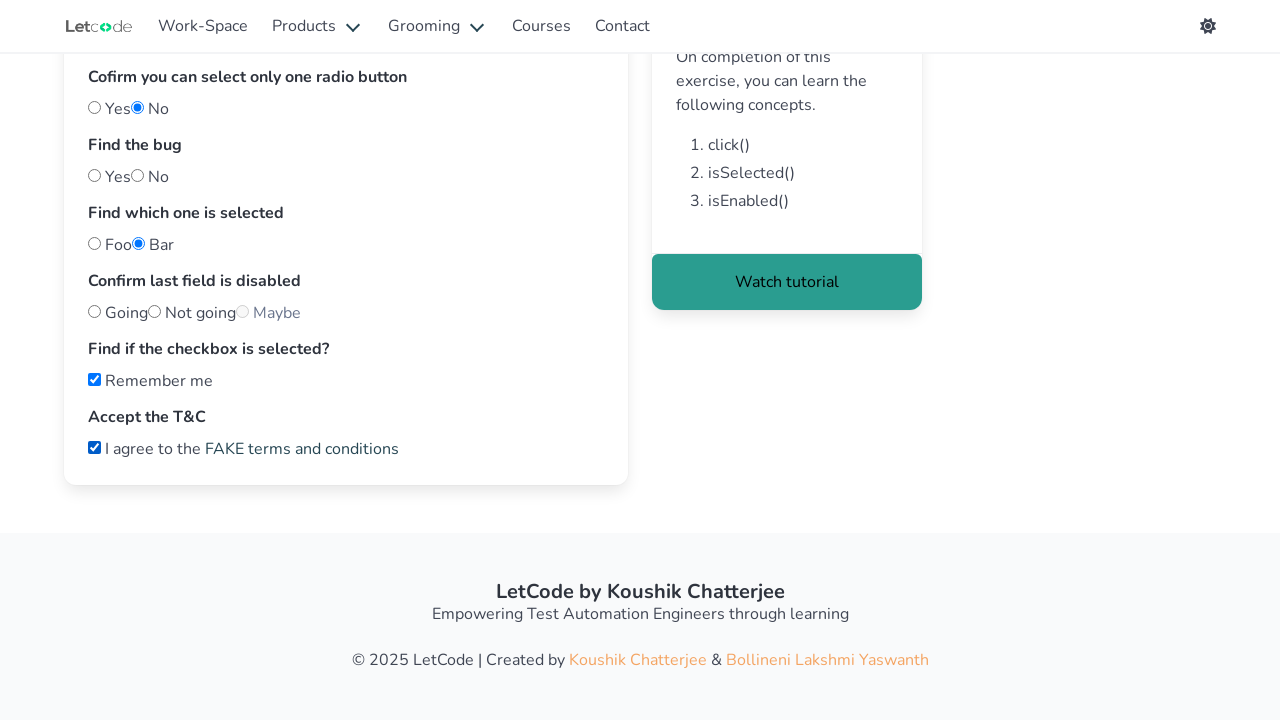